Searches for train tickets from Nanjing South to Hangzhou East, filters by departure time, and checks available seats

Starting URL: https://kyfw.12306.cn/otn/leftTicket/init

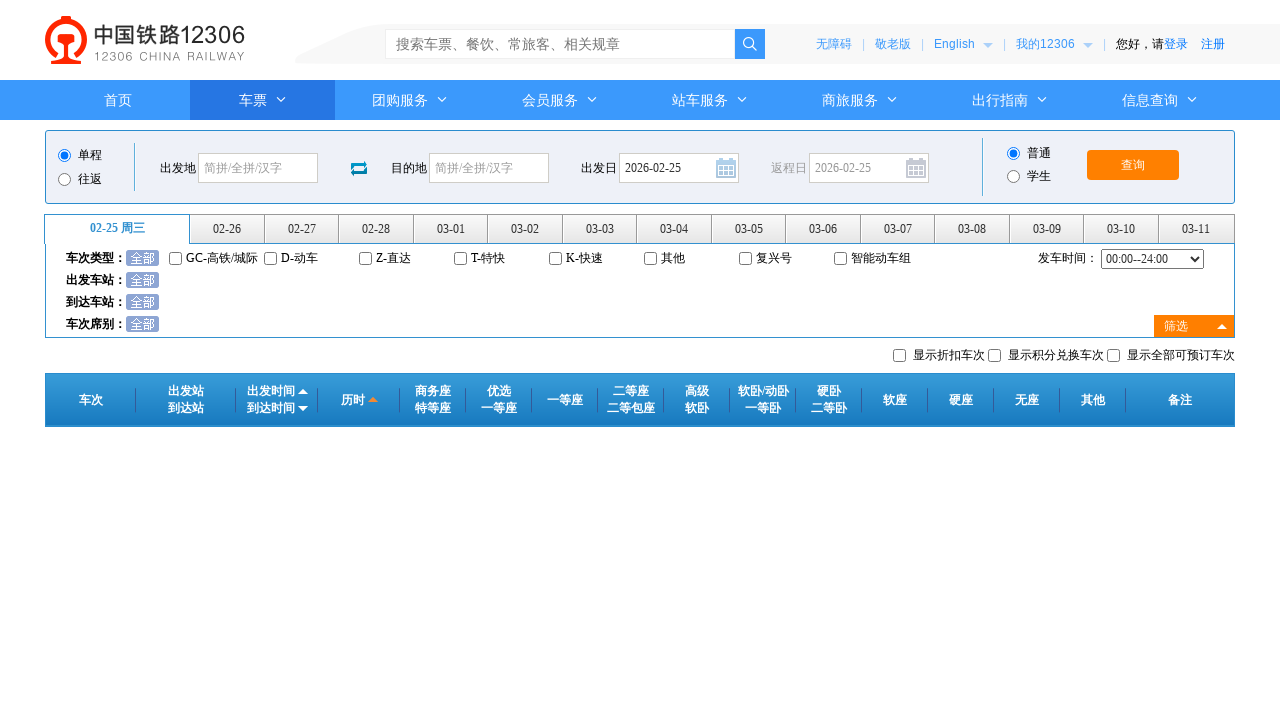

Clicked departure station field at (258, 168) on #fromStationText
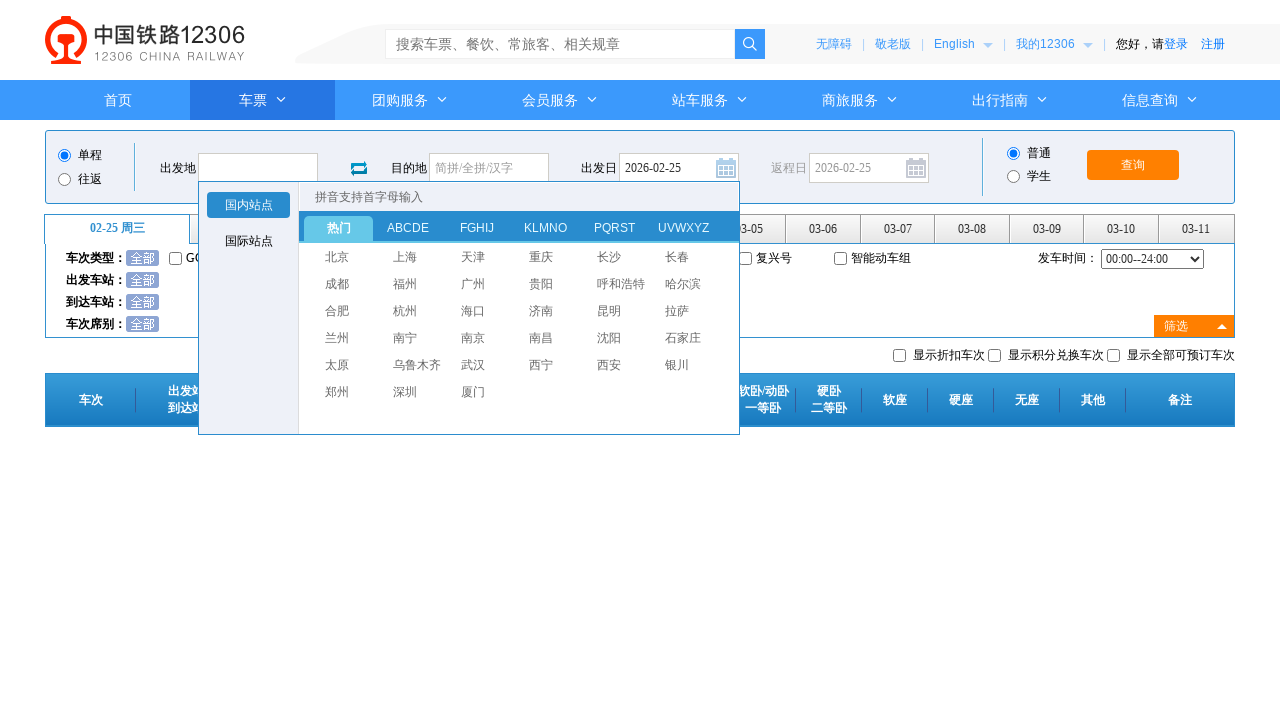

Entered 'Nanjing South' as departure station on #fromStationText
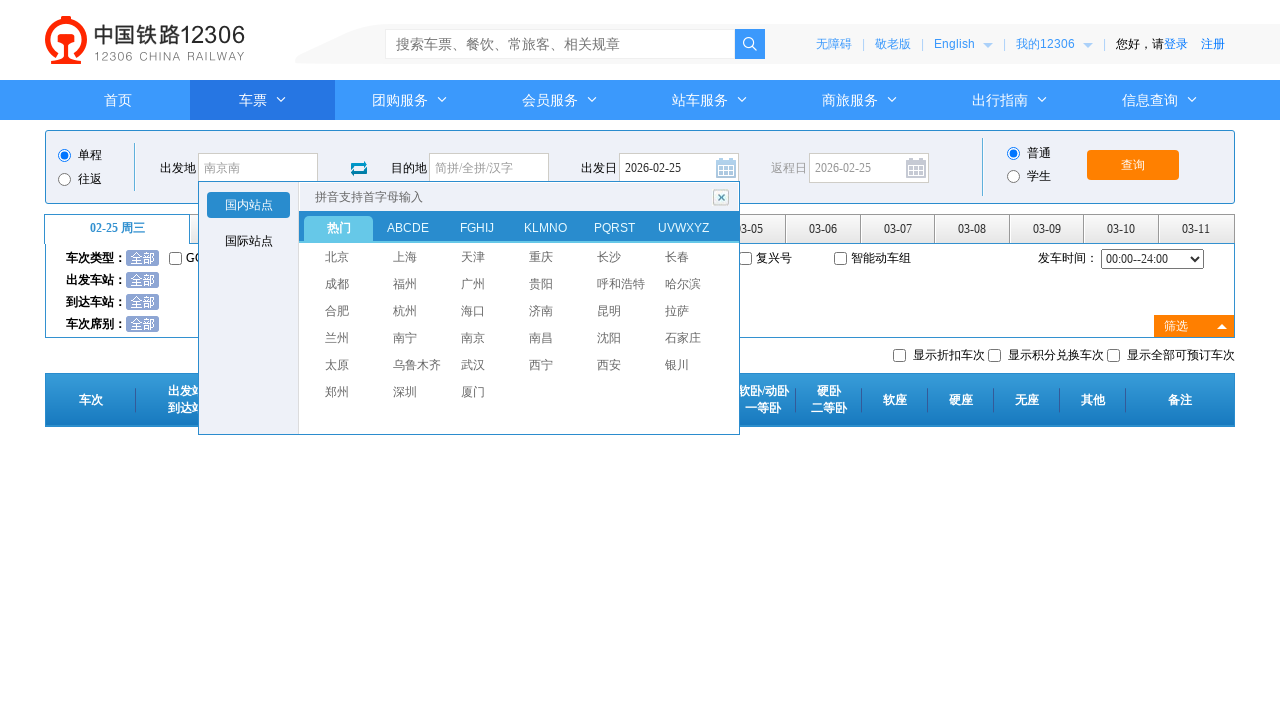

Pressed Enter to confirm departure station
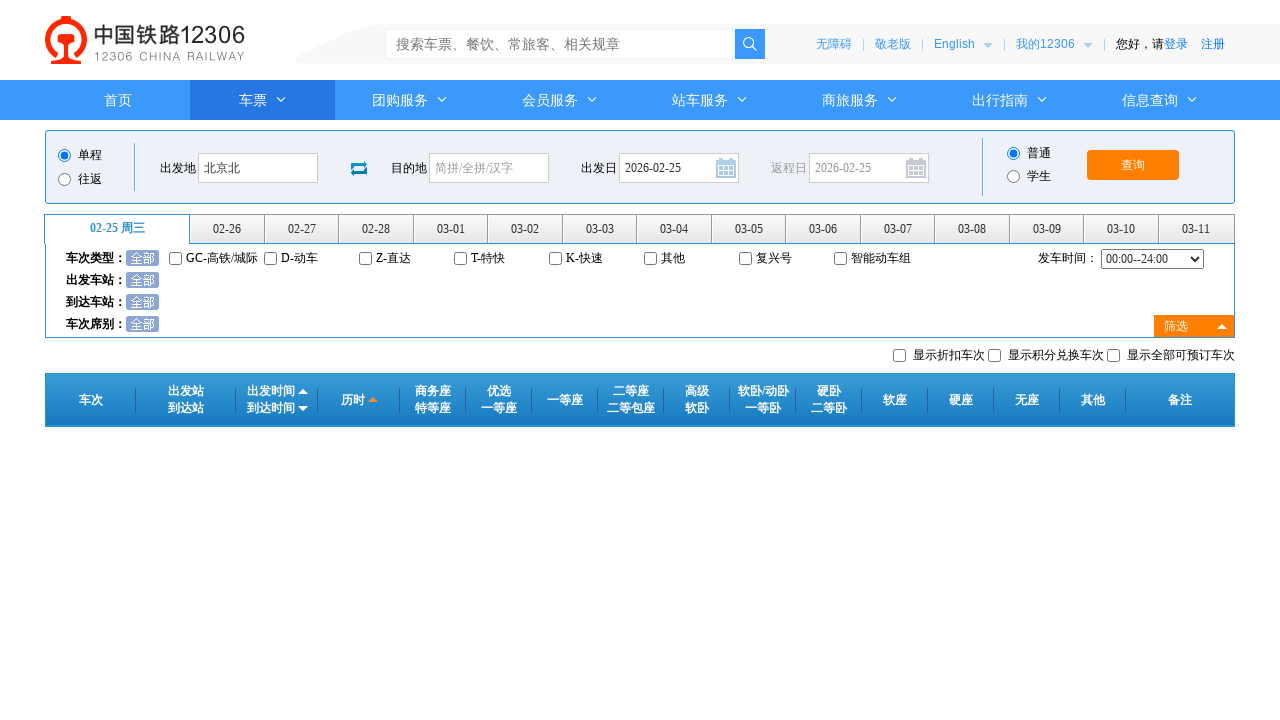

Clicked arrival station field at (489, 168) on #toStationText
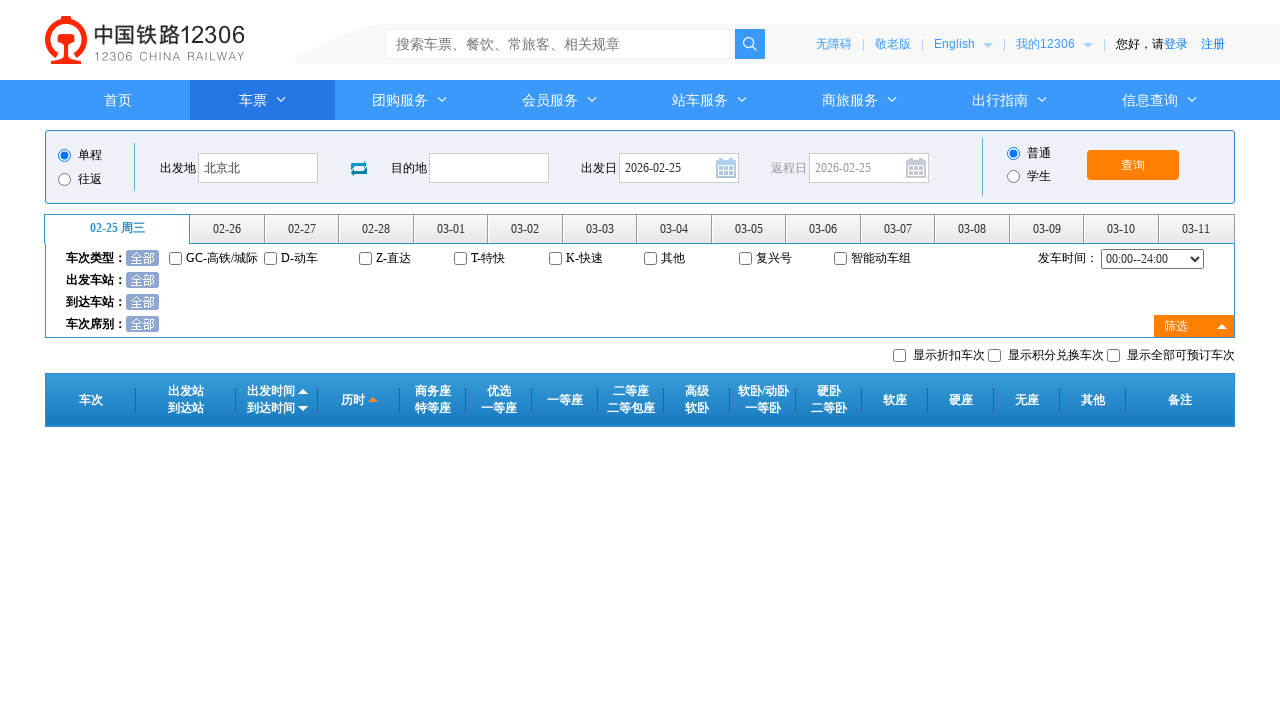

Entered 'Hangzhou East' as arrival station on #toStationText
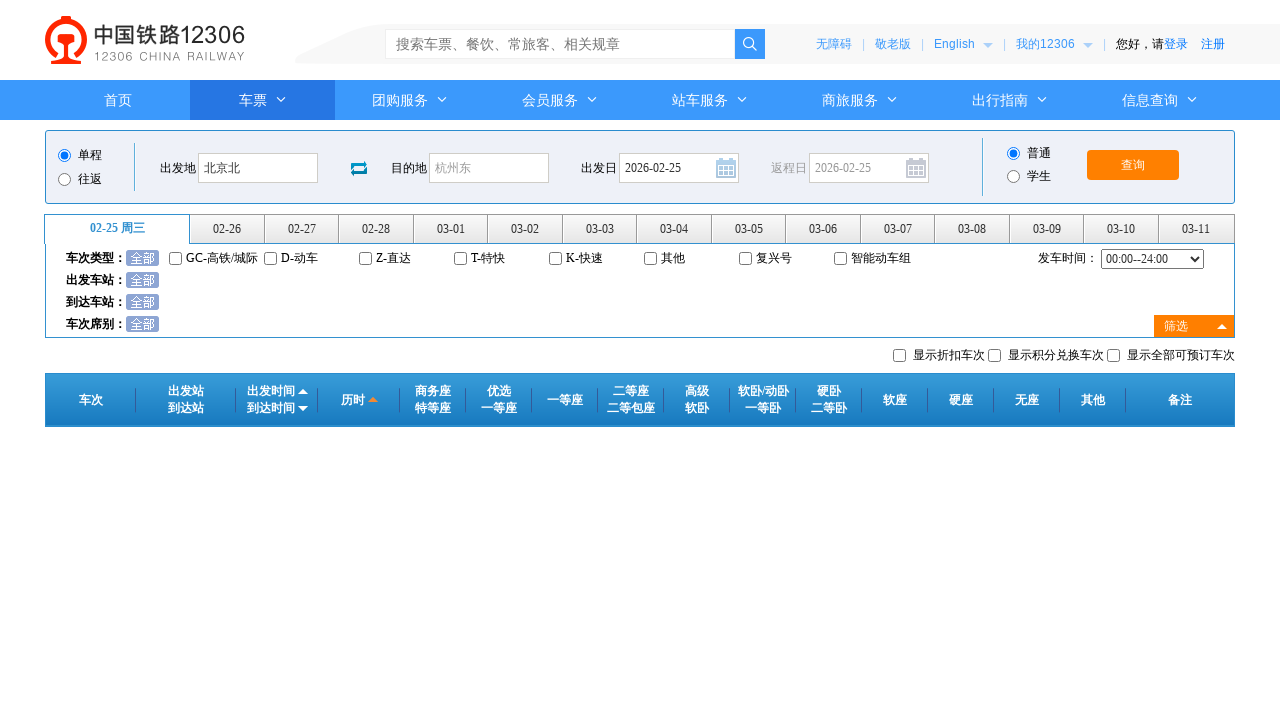

Pressed Enter to confirm arrival station
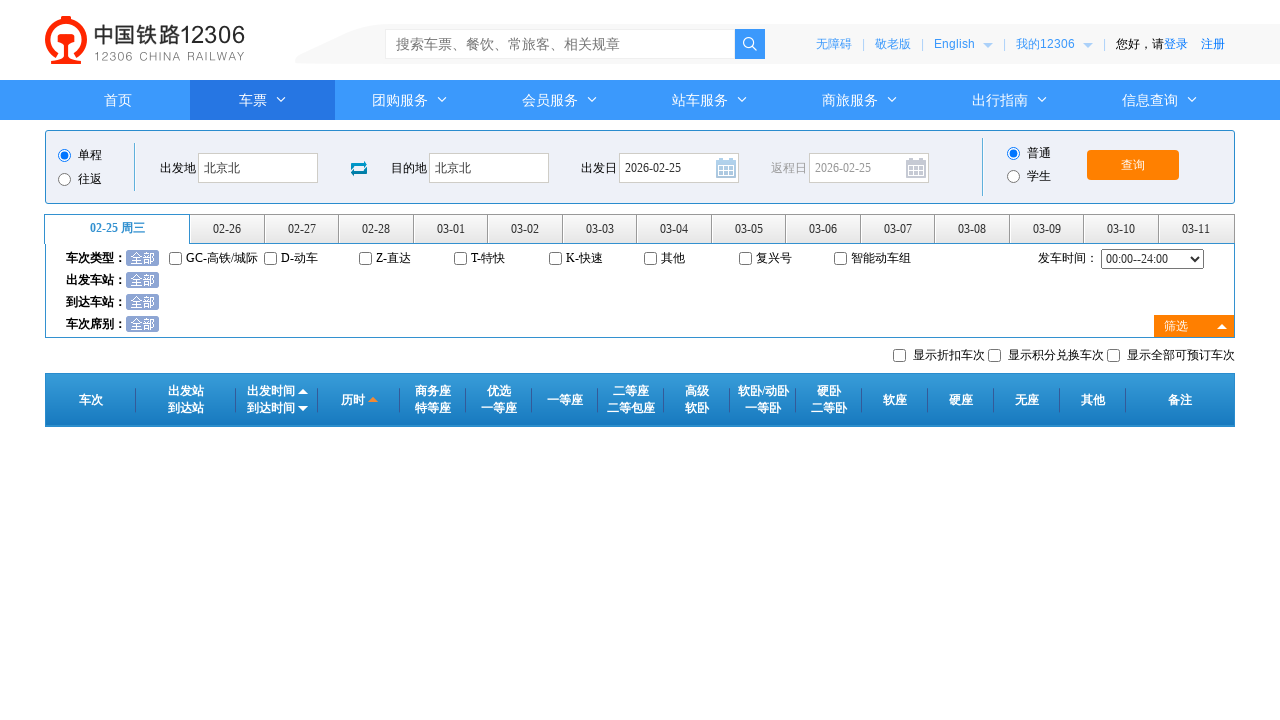

Selected departure time filter: 06:00--12:00 on #cc_start_time
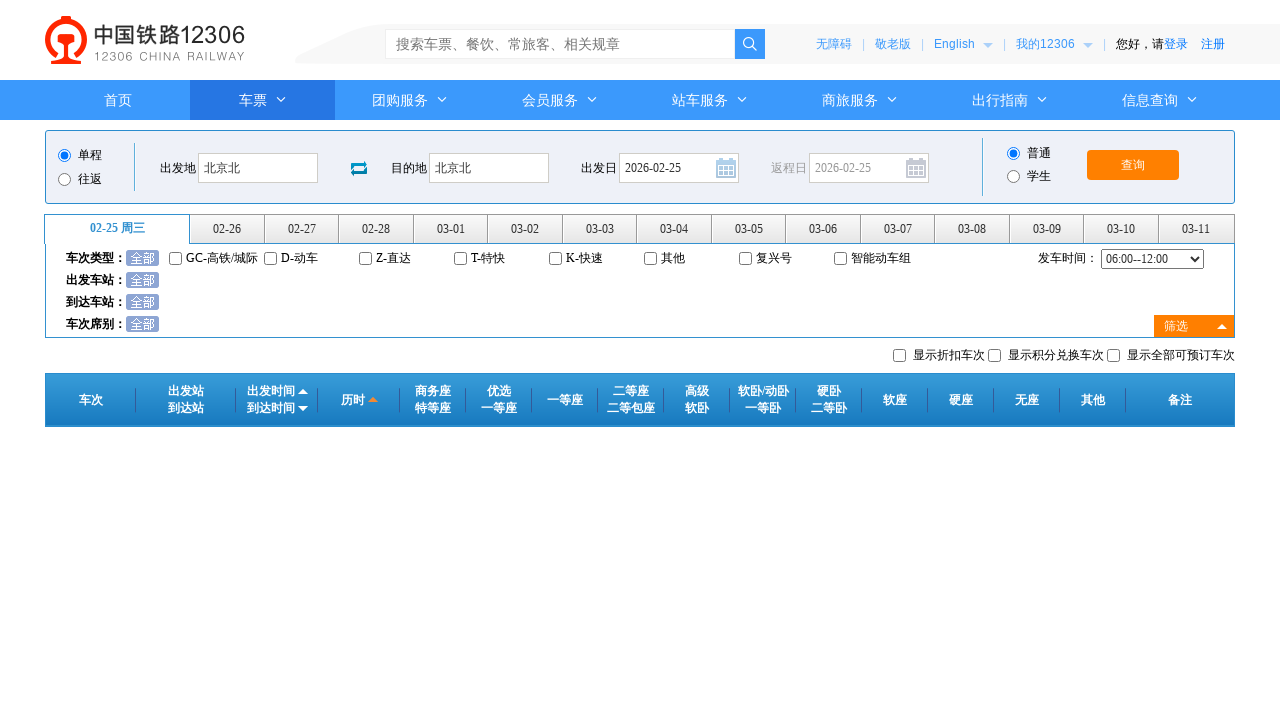

Selected departure date: tomorrow (second day) at (228, 229) on xpath=//*[@id="date_range"]//li[2]
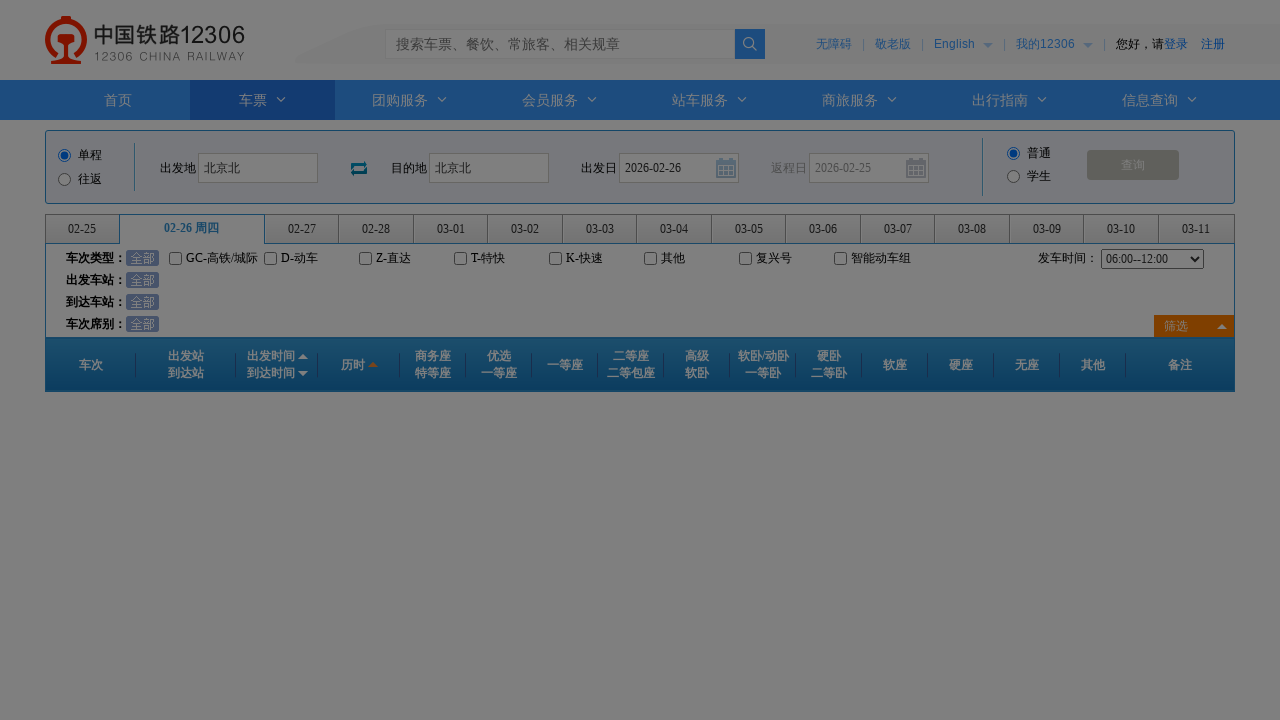

Train search results table loaded
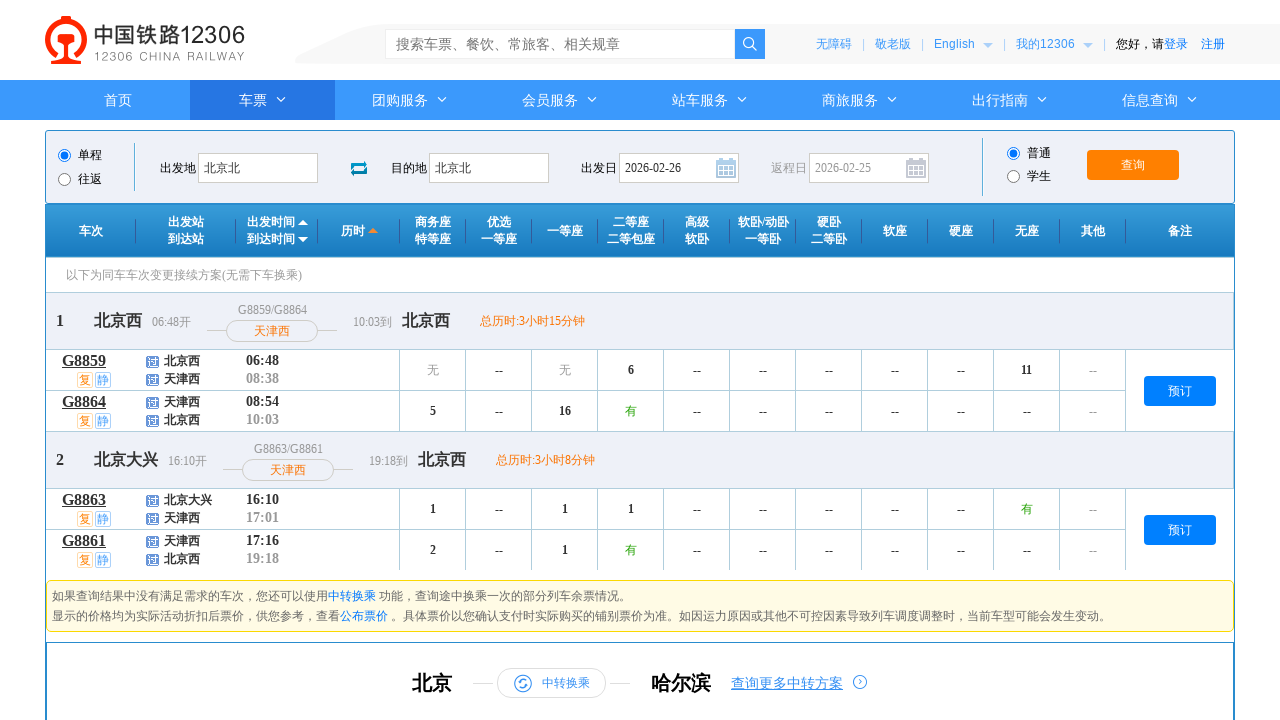

Located trains with available second-class seats
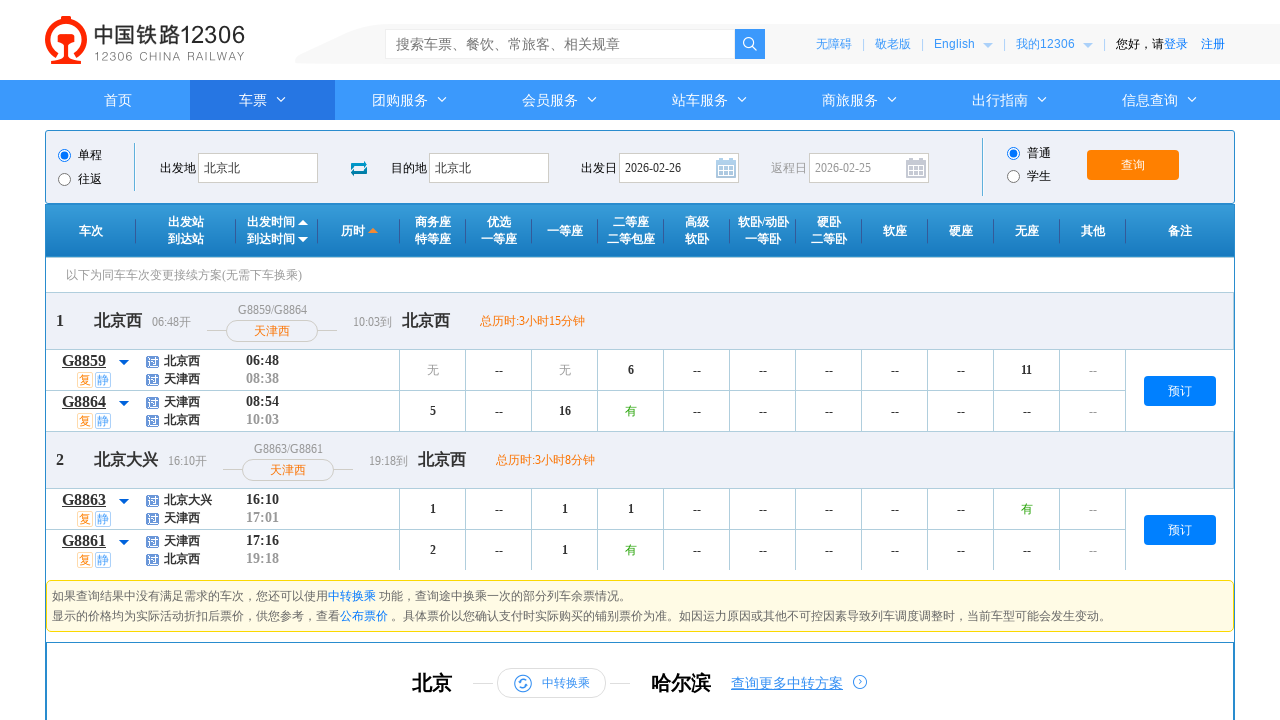

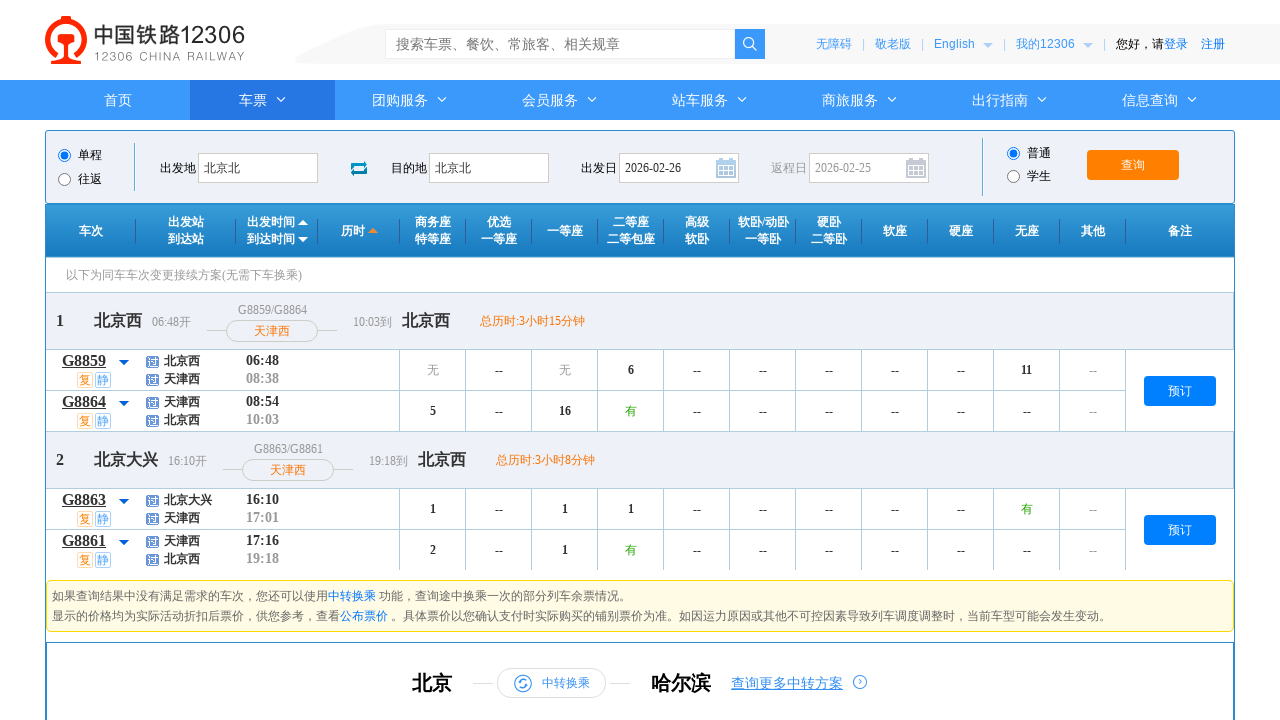